Tests checkbox functionality by clicking on checkbox option 1 and checkbox option 2 to toggle them.

Starting URL: https://rahulshettyacademy.com/AutomationPractice/

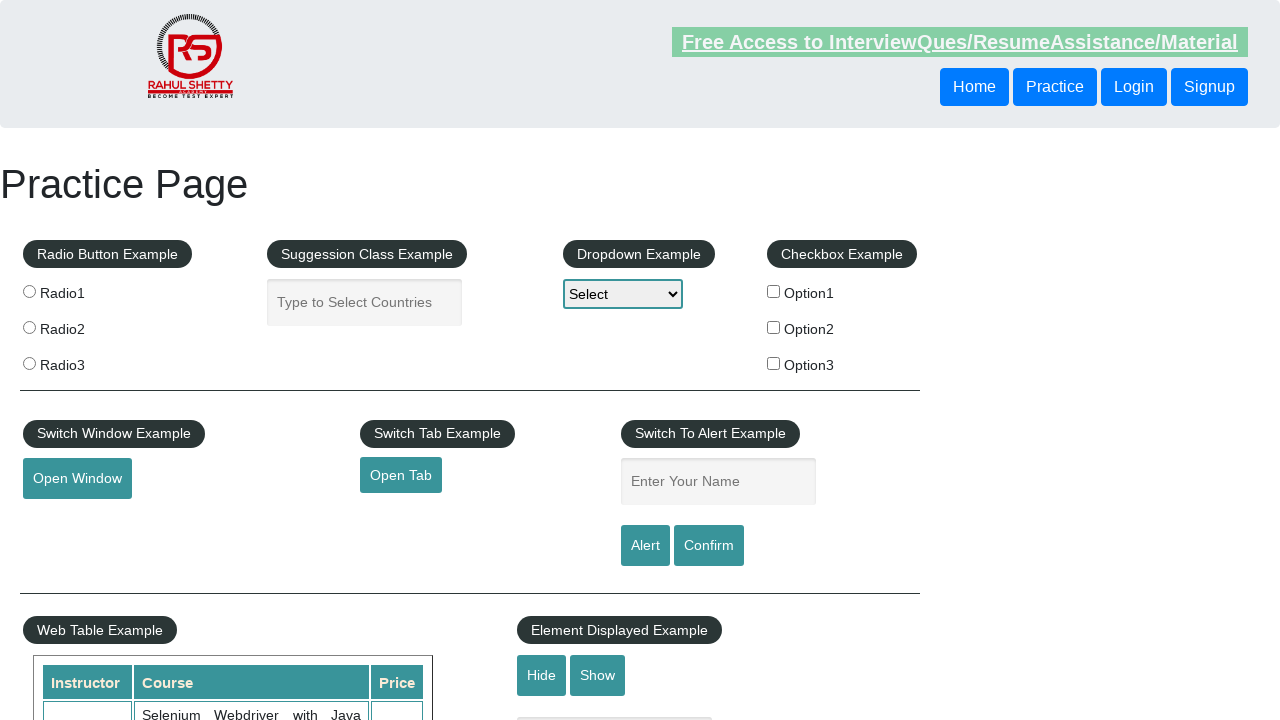

Waited for checkbox option 1 to be visible
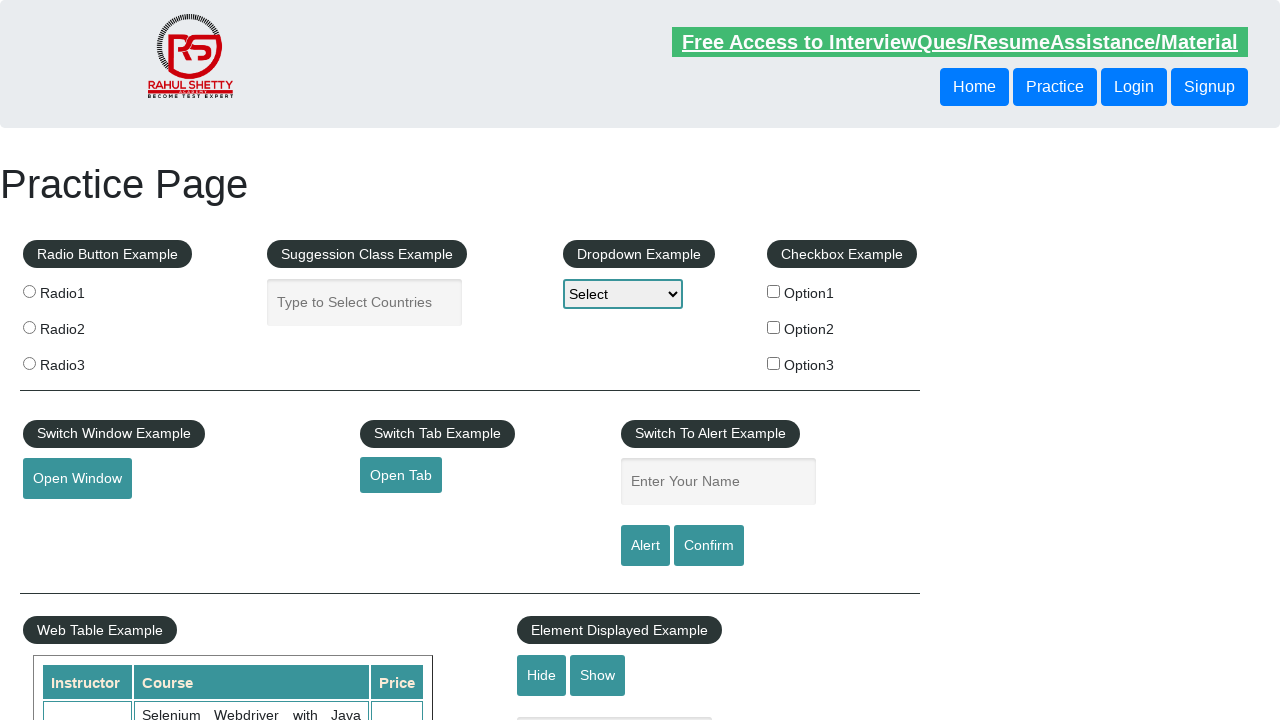

Clicked checkbox option 1 to toggle it at (774, 291) on input#checkBoxOption1
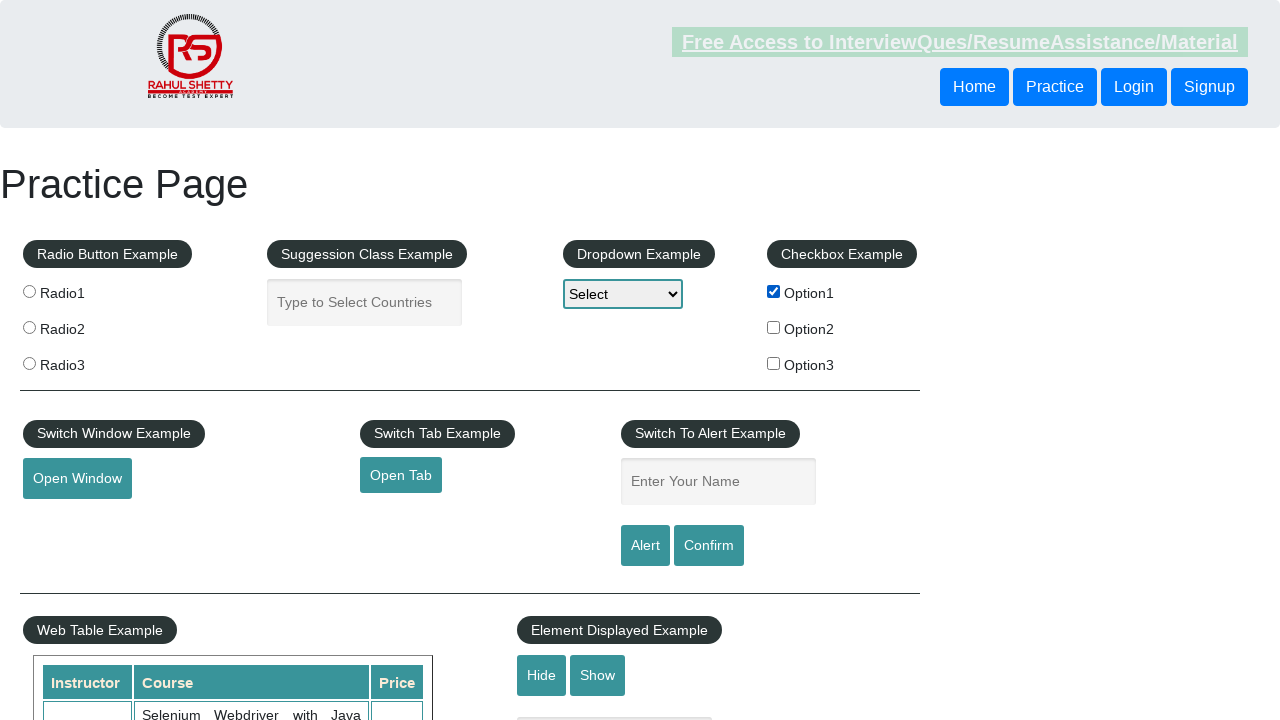

Clicked checkbox option 2 to toggle it at (774, 327) on input#checkBoxOption2
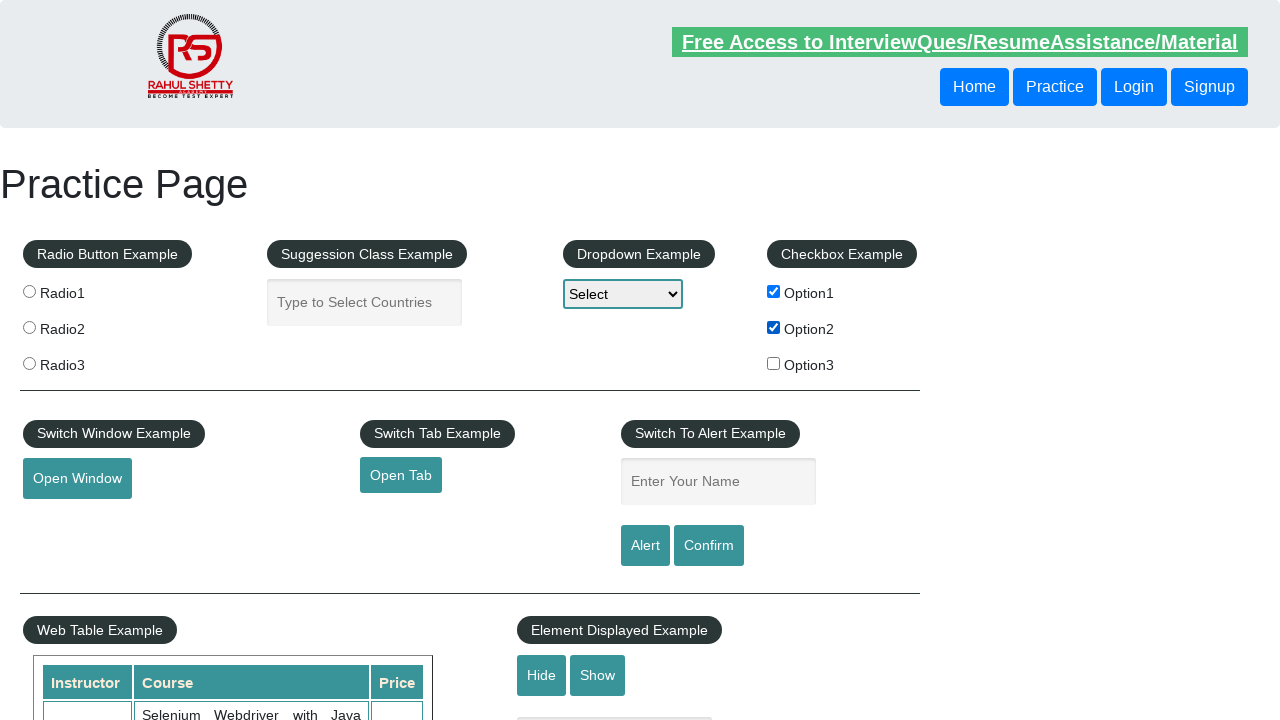

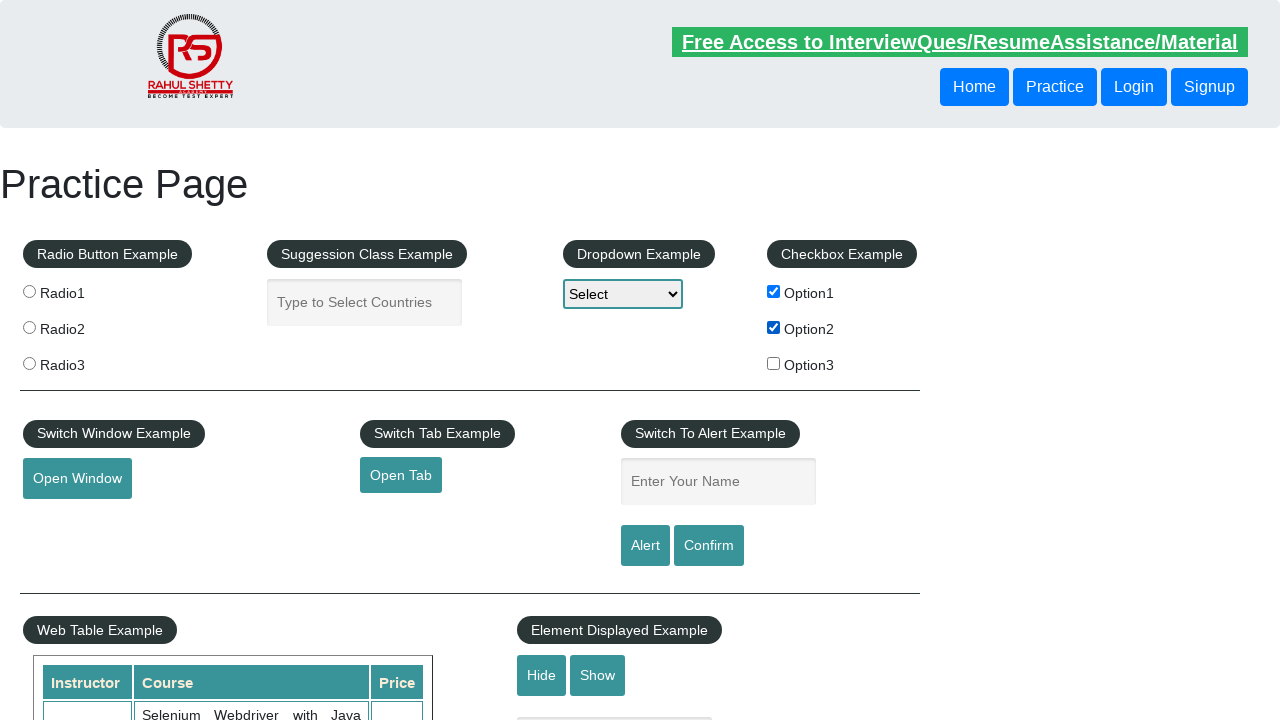